Tests the login form validation by attempting to login without entering any credentials and handling the resulting error

Starting URL: https://www.saucedemo.com/

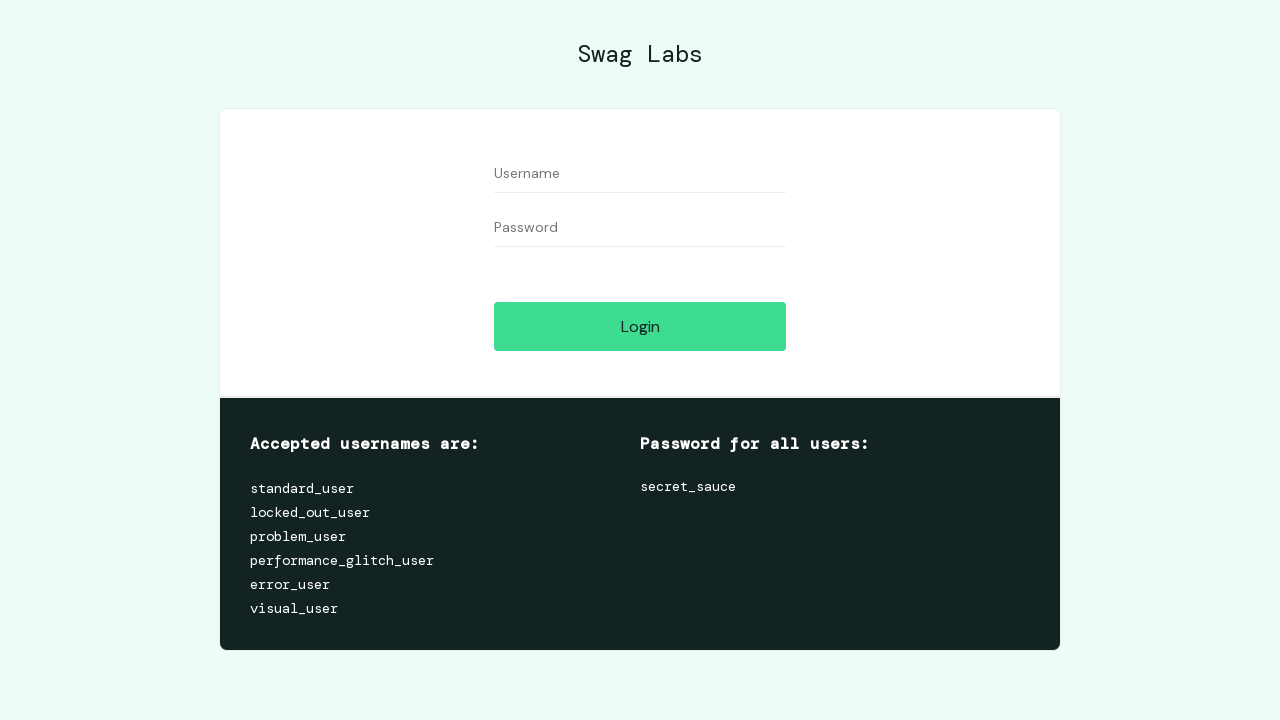

Clicked login button without entering any credentials at (640, 326) on #login-button
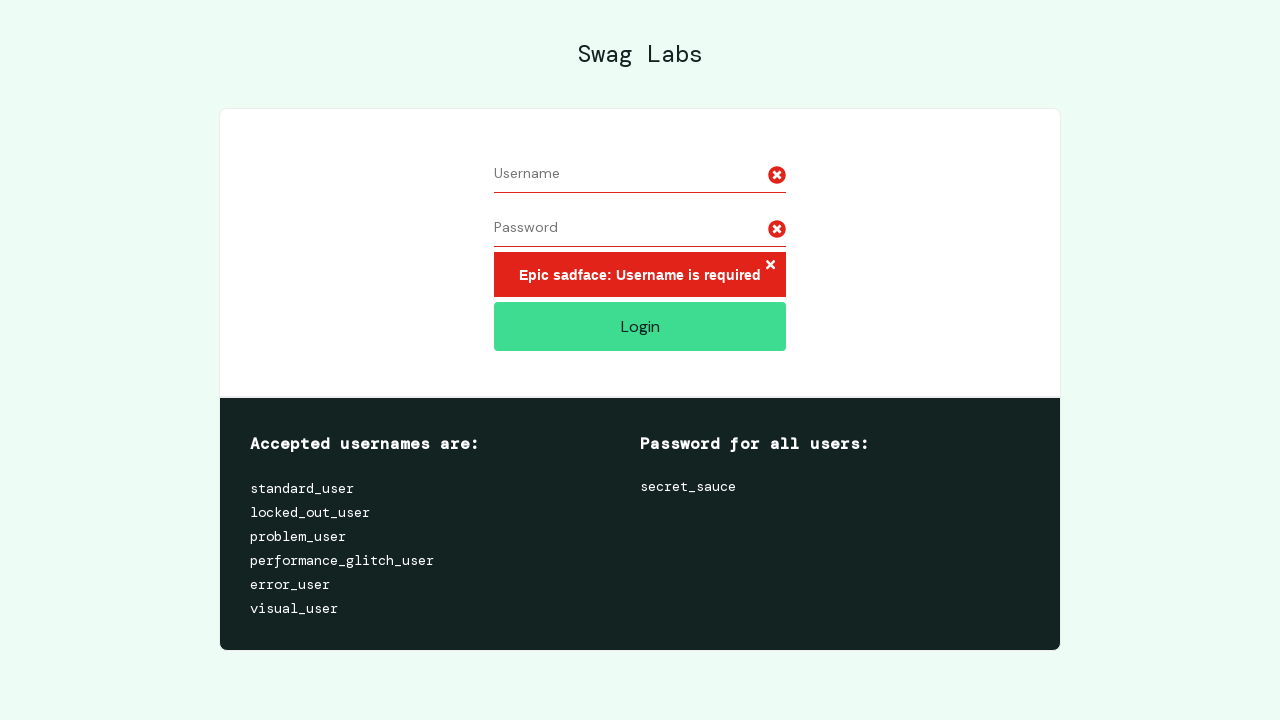

Error message appeared after attempting login without credentials
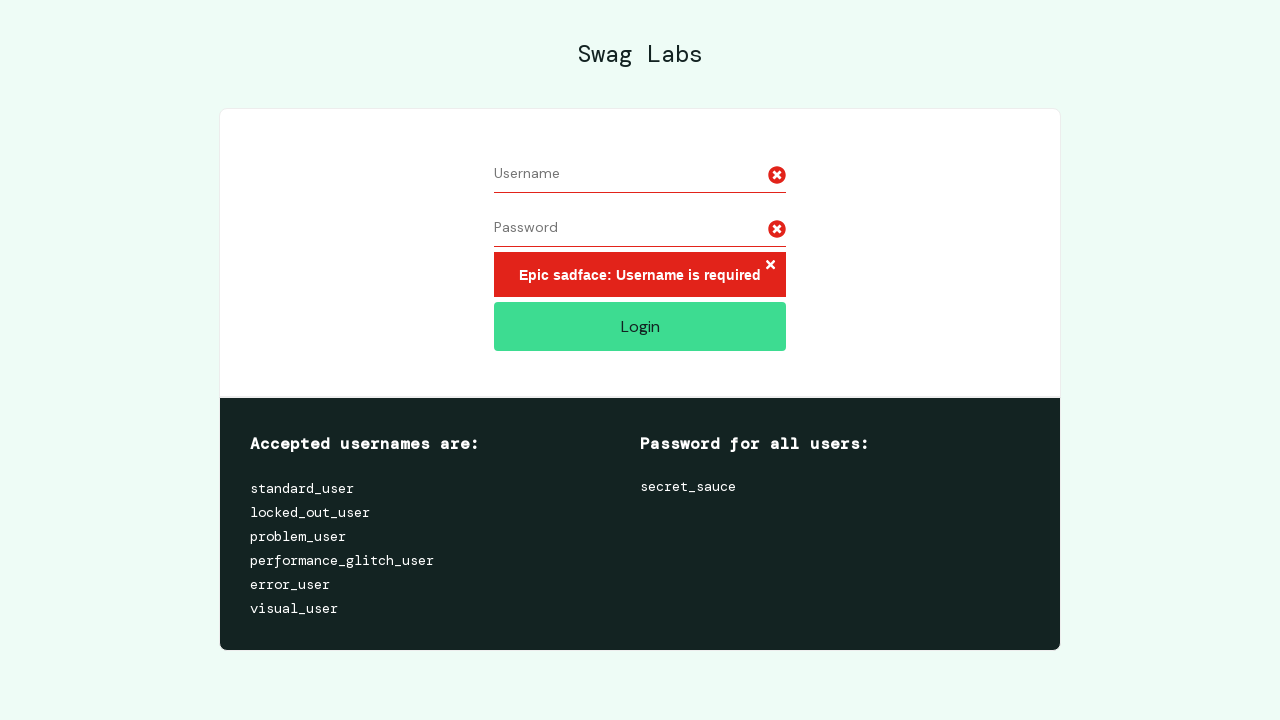

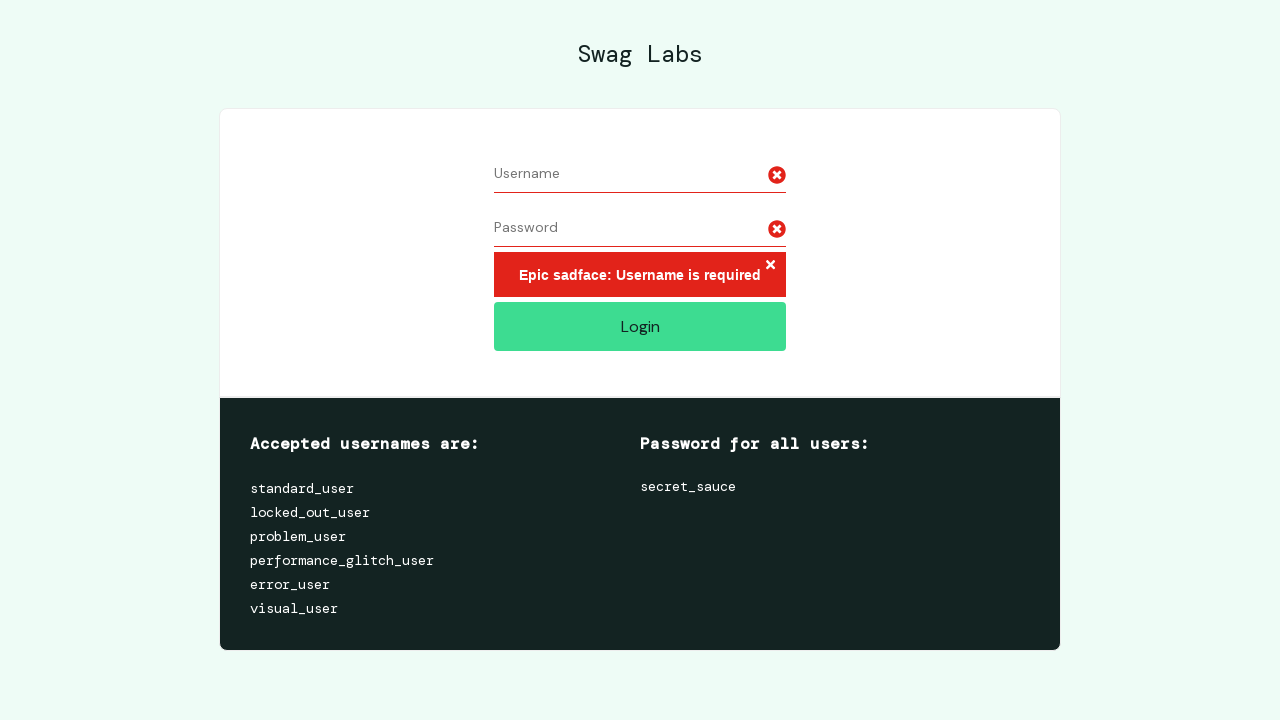